Tests clicking a button with a dynamic ID on the UI testing playground site to verify handling of elements with non-static identifiers

Starting URL: http://uitestingplayground.com/dynamicid

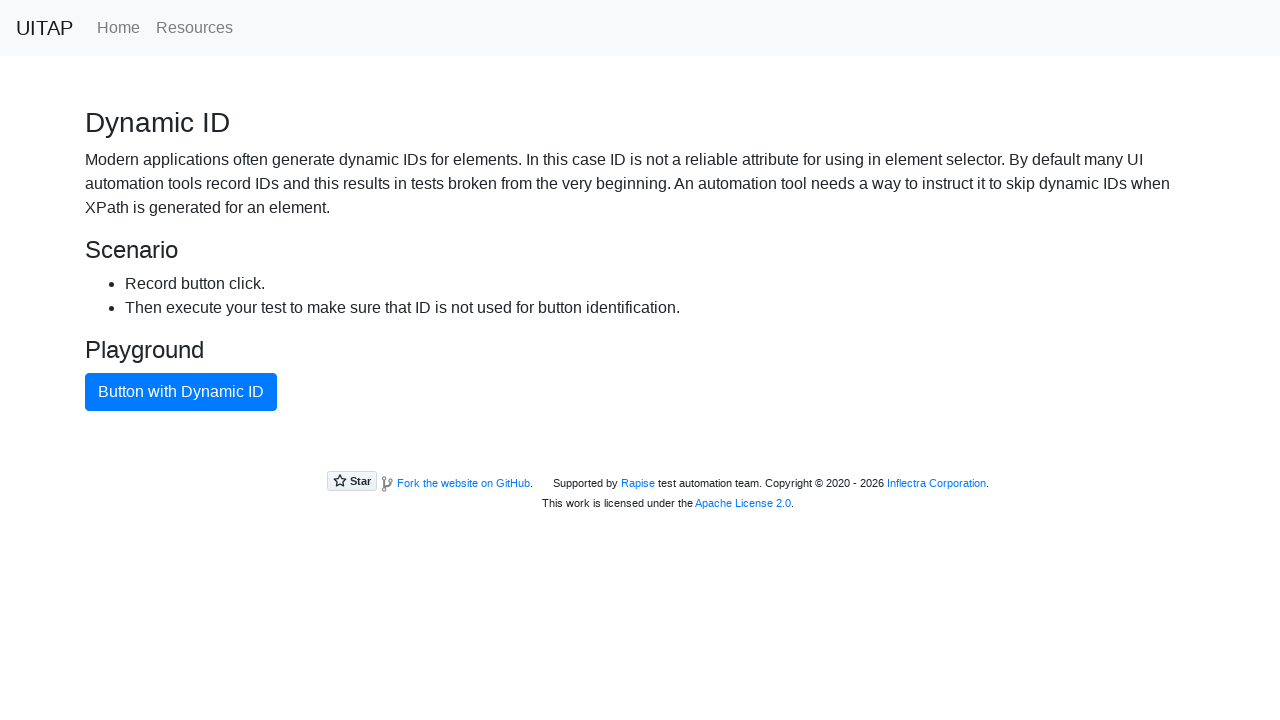

Navigated to UI testing playground dynamic ID page
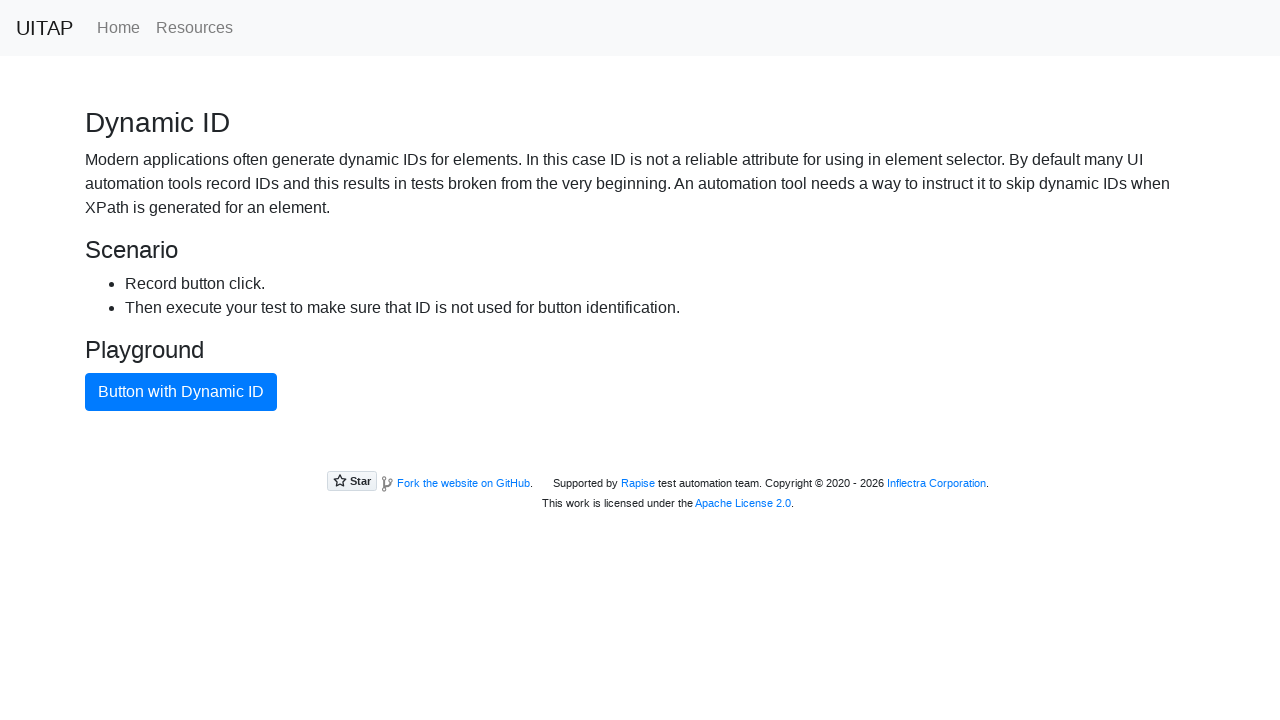

Clicked button with dynamic ID using text selector at (181, 392) on xpath=//button[text()='Button with Dynamic ID']
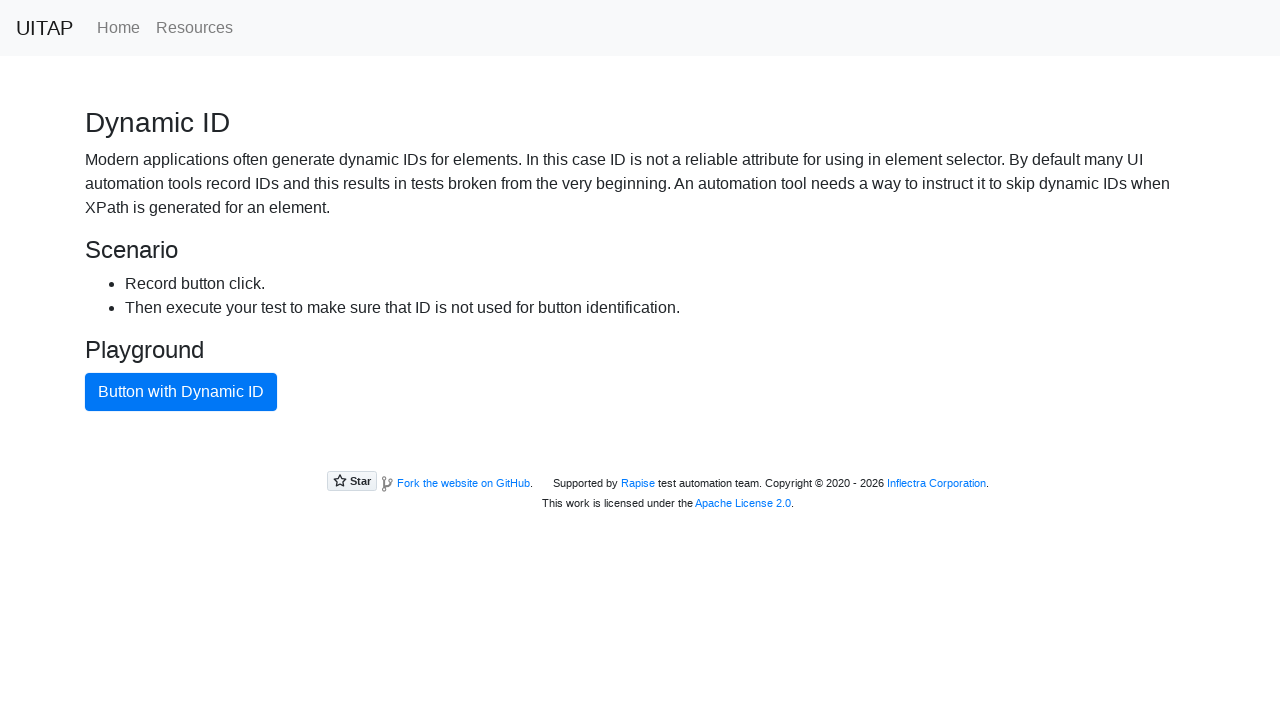

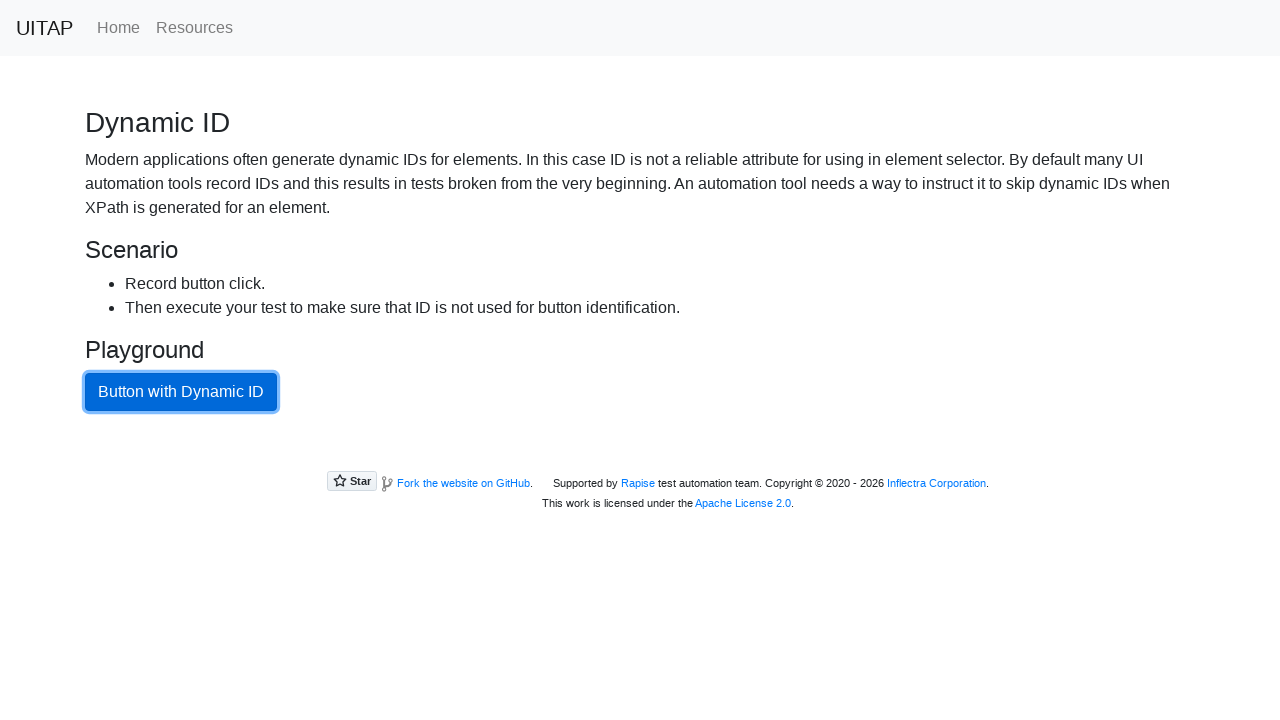